Tests selecting a day of the week from a button-based dropdown menu

Starting URL: https://thefreerangetester.github.io/sandbox-automation-testing/

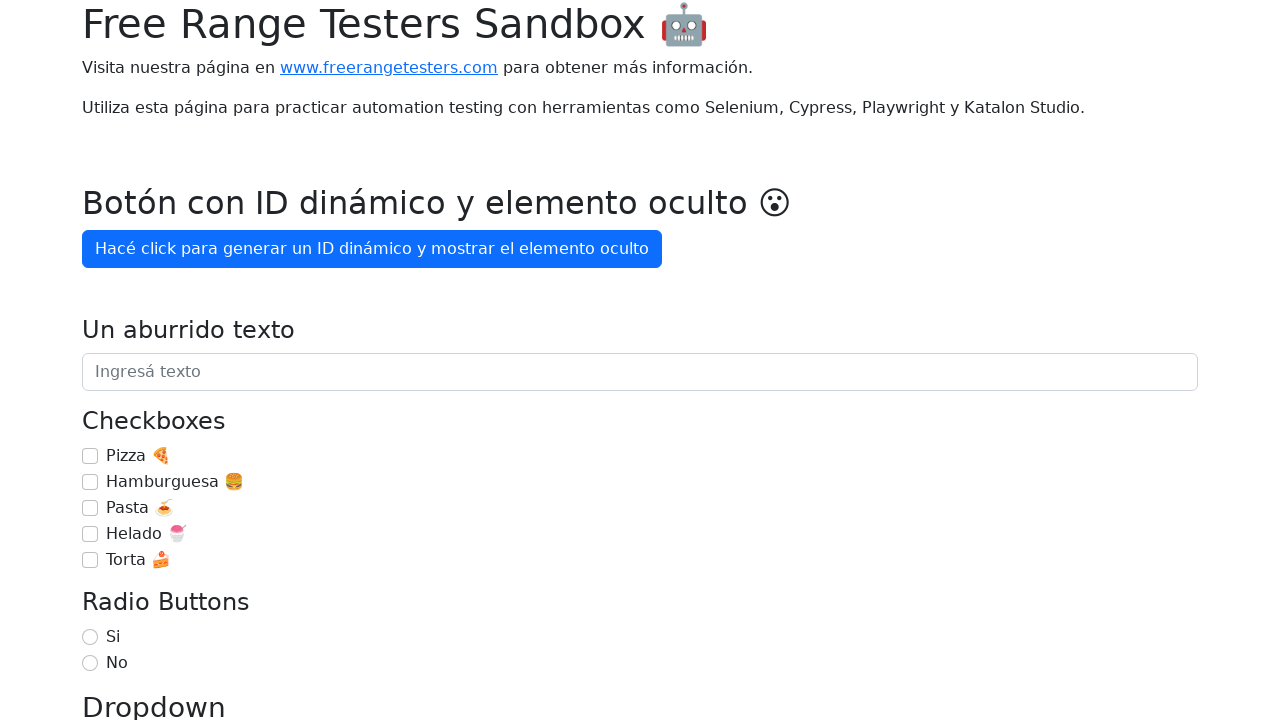

Clicked on 'Día de la semana' dropdown button to open the day selection menu at (171, 360) on internal:role=button[name="Día de la semana"i]
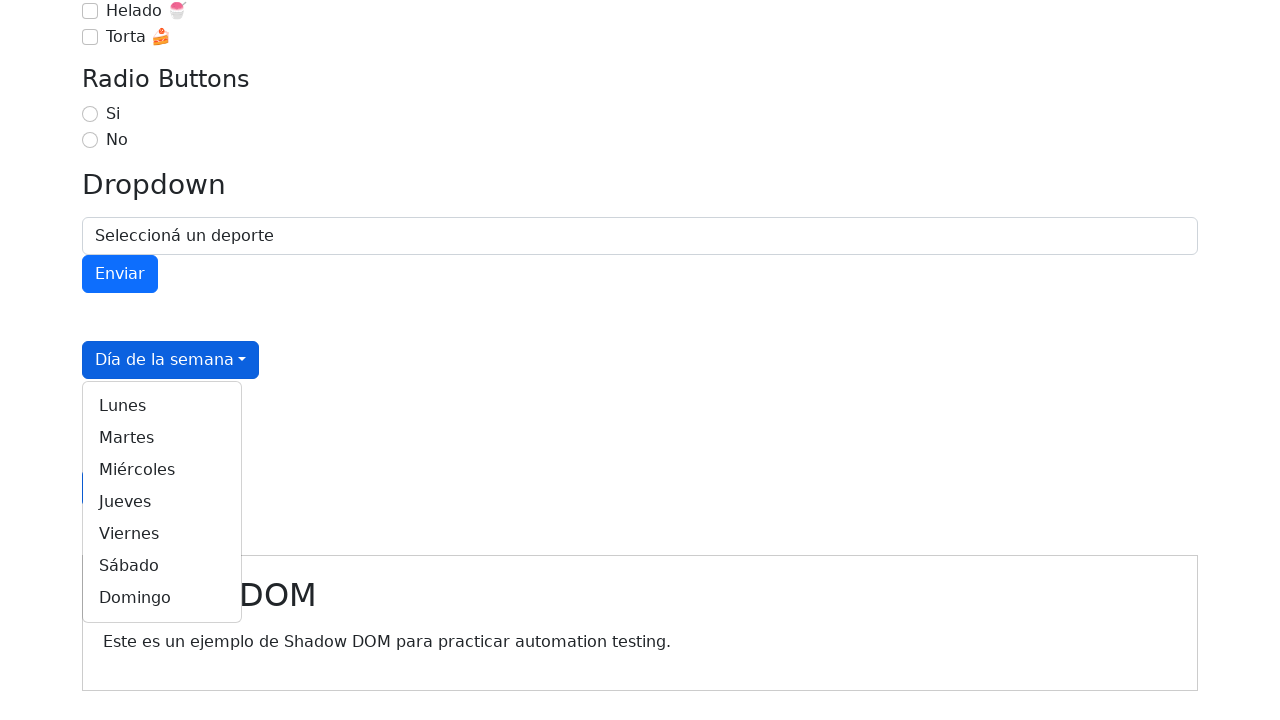

Selected 'Martes' (Tuesday) from the dropdown menu at (162, 438) on internal:role=link[name="Martes"i]
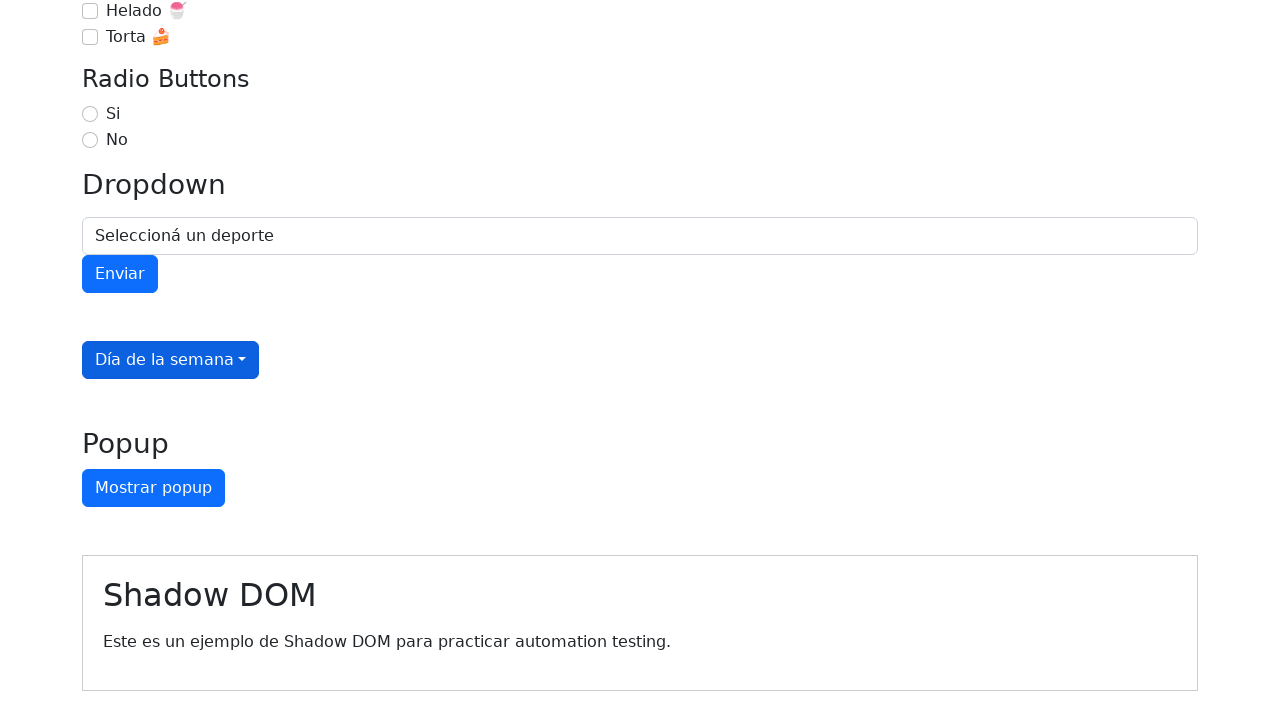

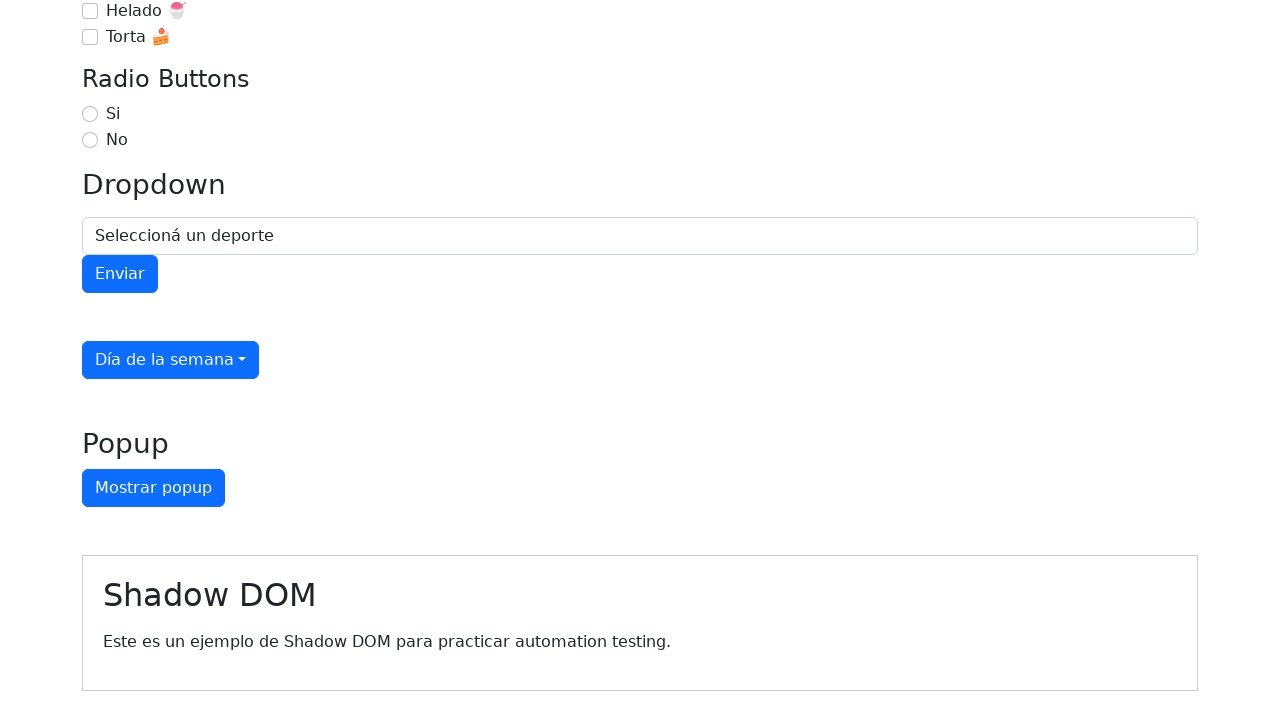